Tests clicking the Search button on the Playwright documentation homepage

Starting URL: https://playwright.dev/

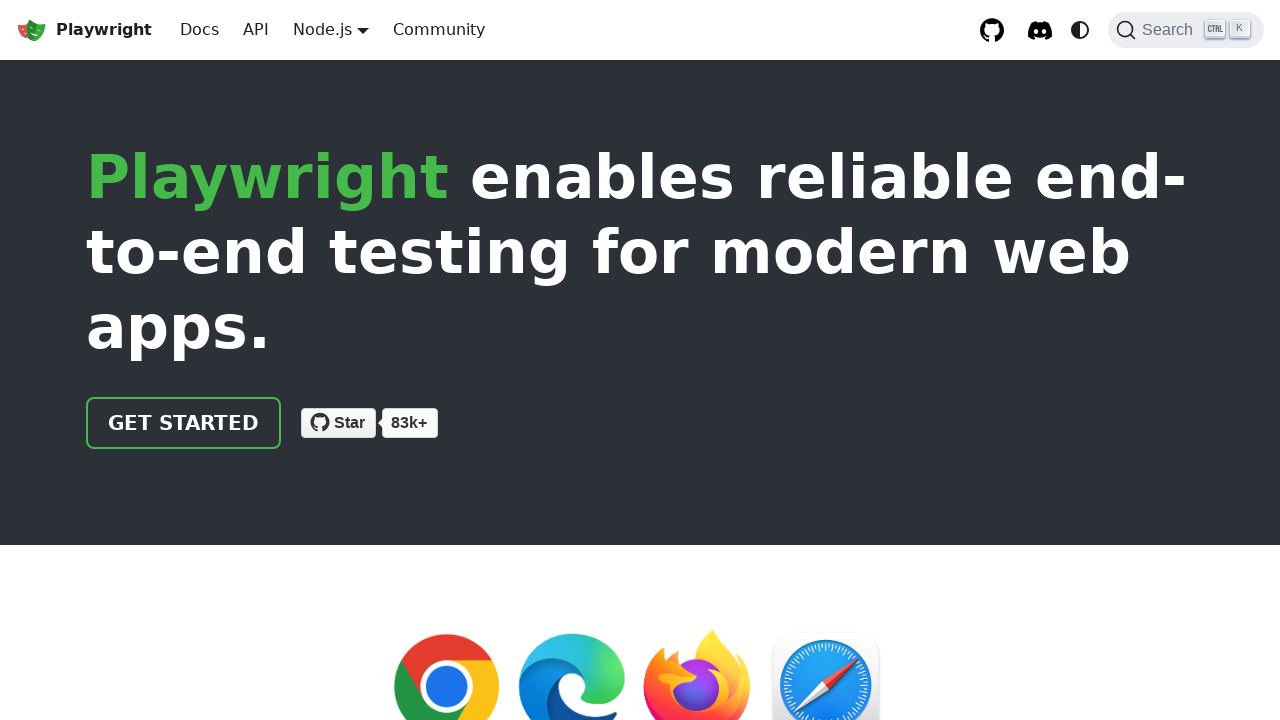

Clicked Search button on Playwright documentation homepage at (1171, 30) on internal:text="Search"s
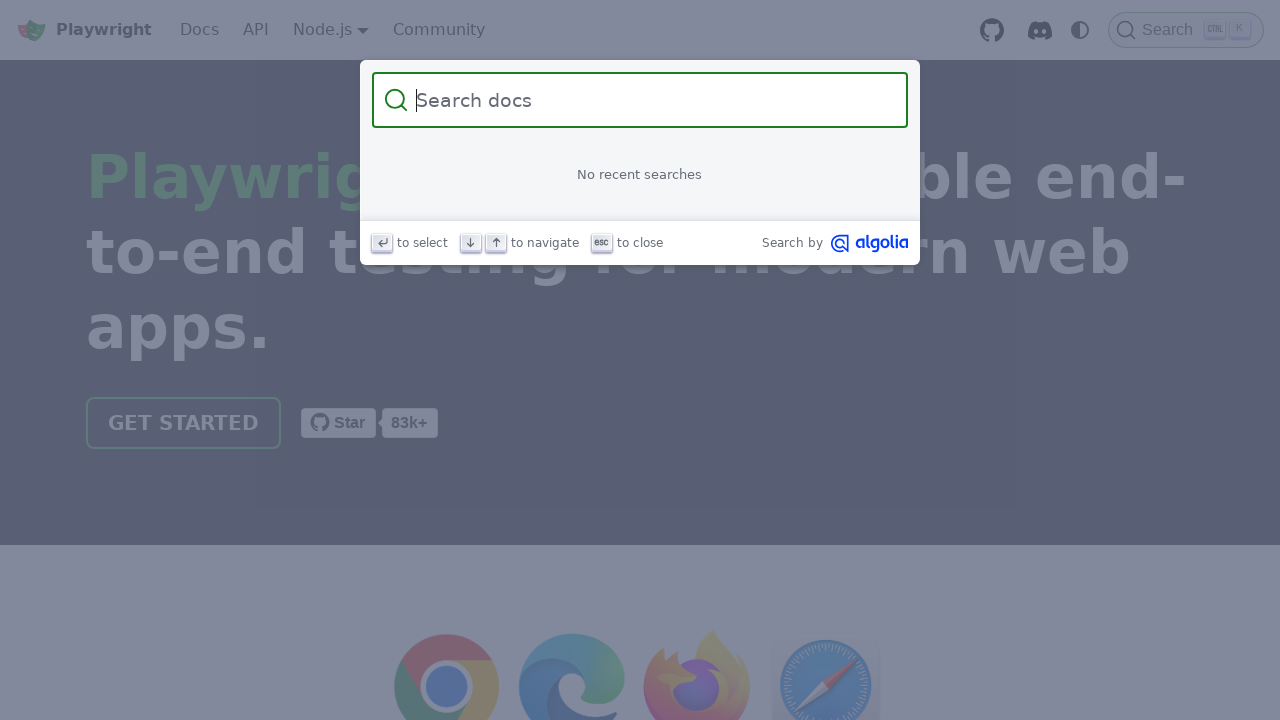

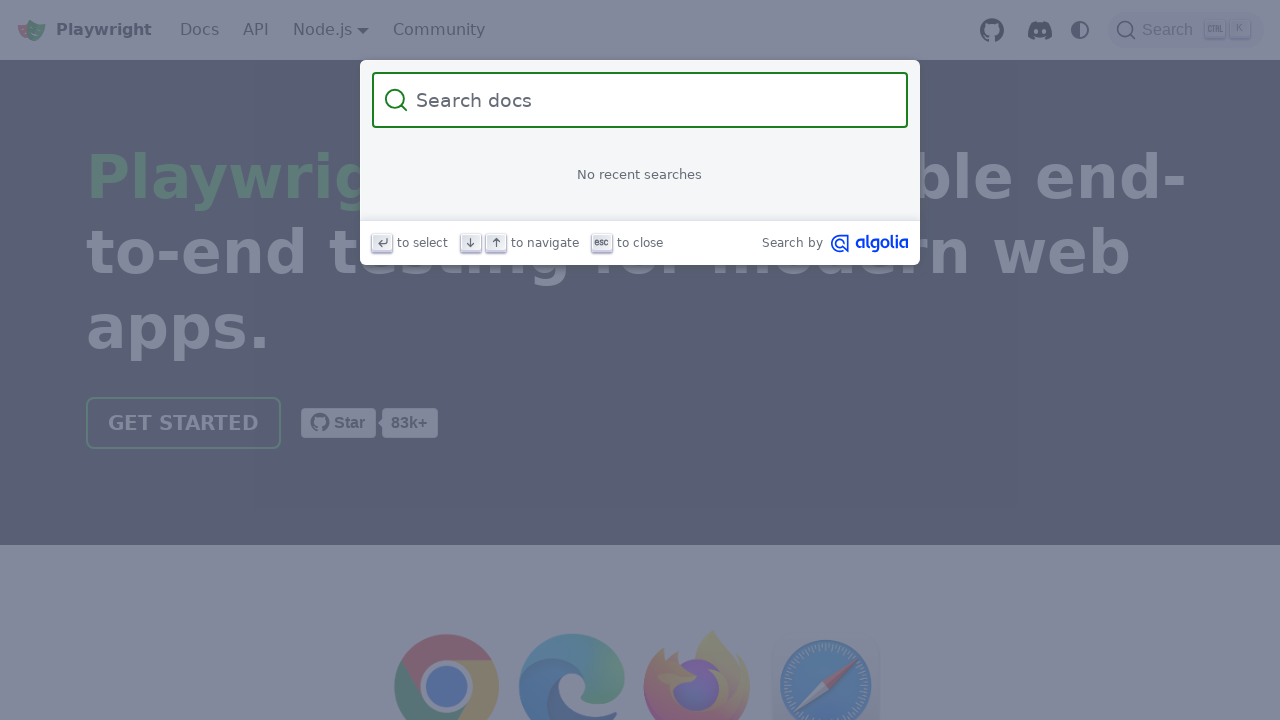